Verifies that the current URL matches the expected URL after page load

Starting URL: https://lingualeo.com/ru/

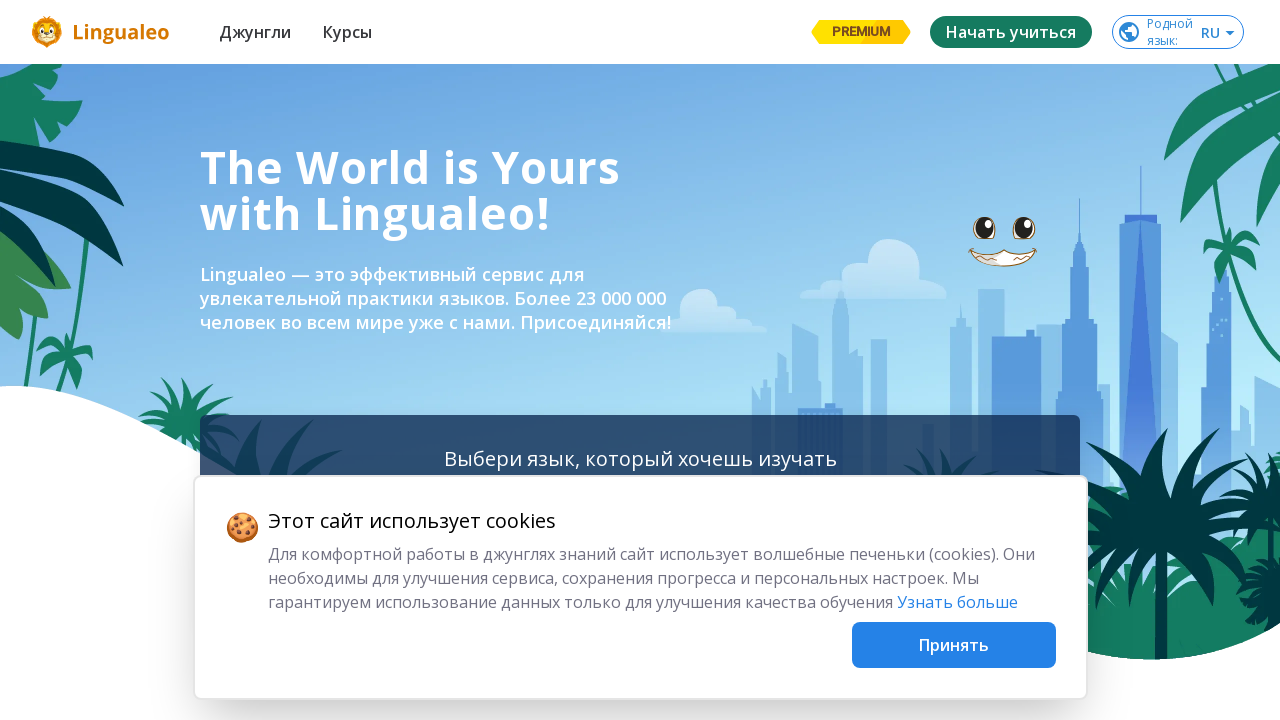

Verified that current URL matches expected URL https://lingualeo.com/ru
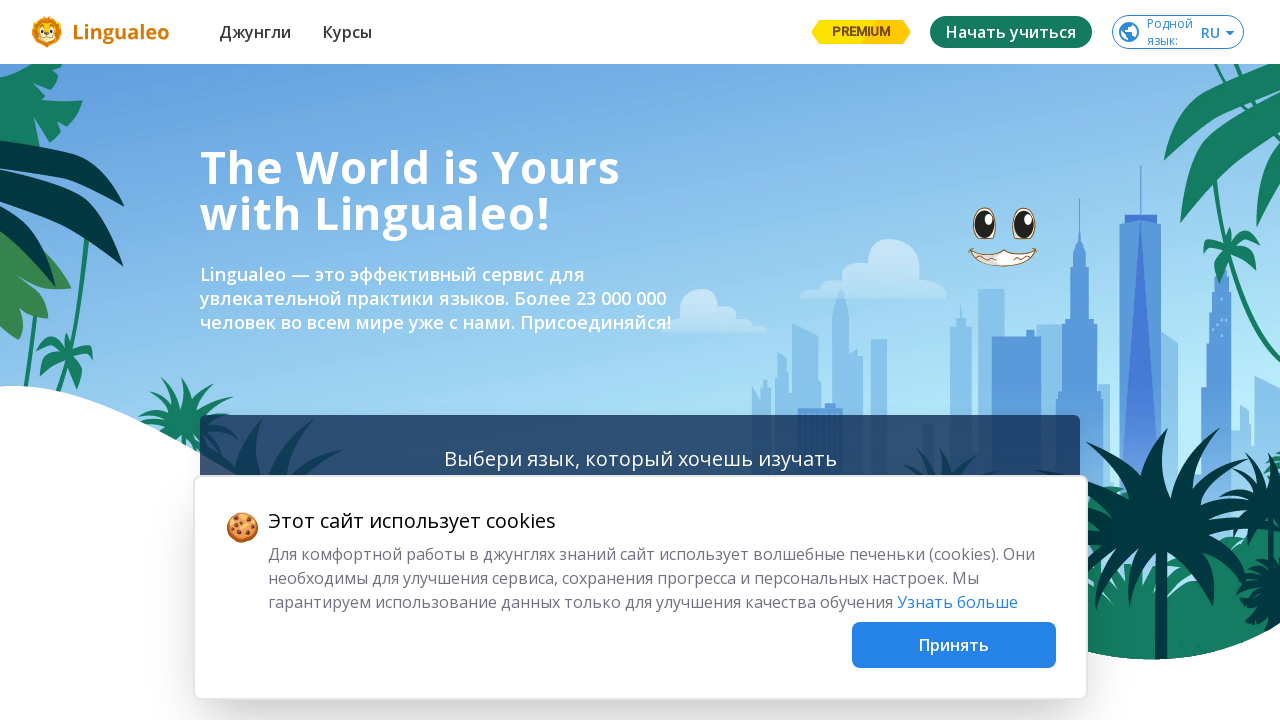

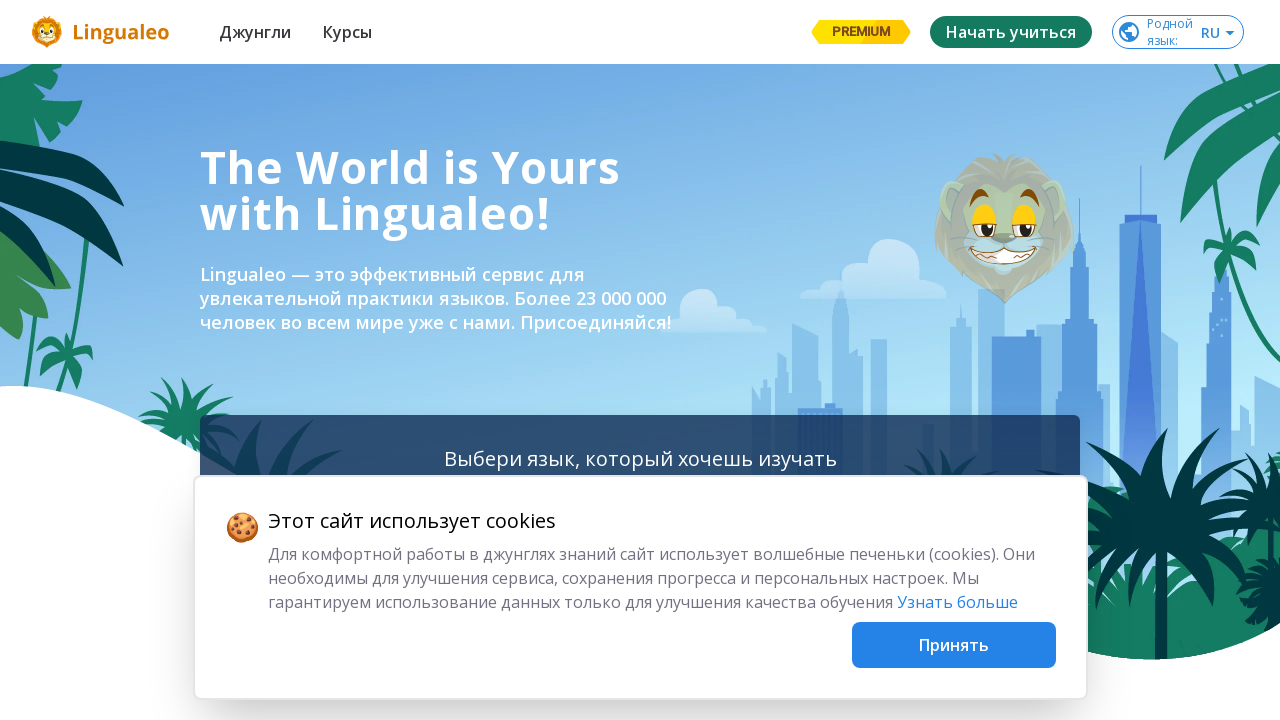